Tests waiting for images to load on a demo page by waiting for an award image element to be present and verifying its source attribute

Starting URL: https://bonigarcia.dev/selenium-webdriver-java/loading-images.html

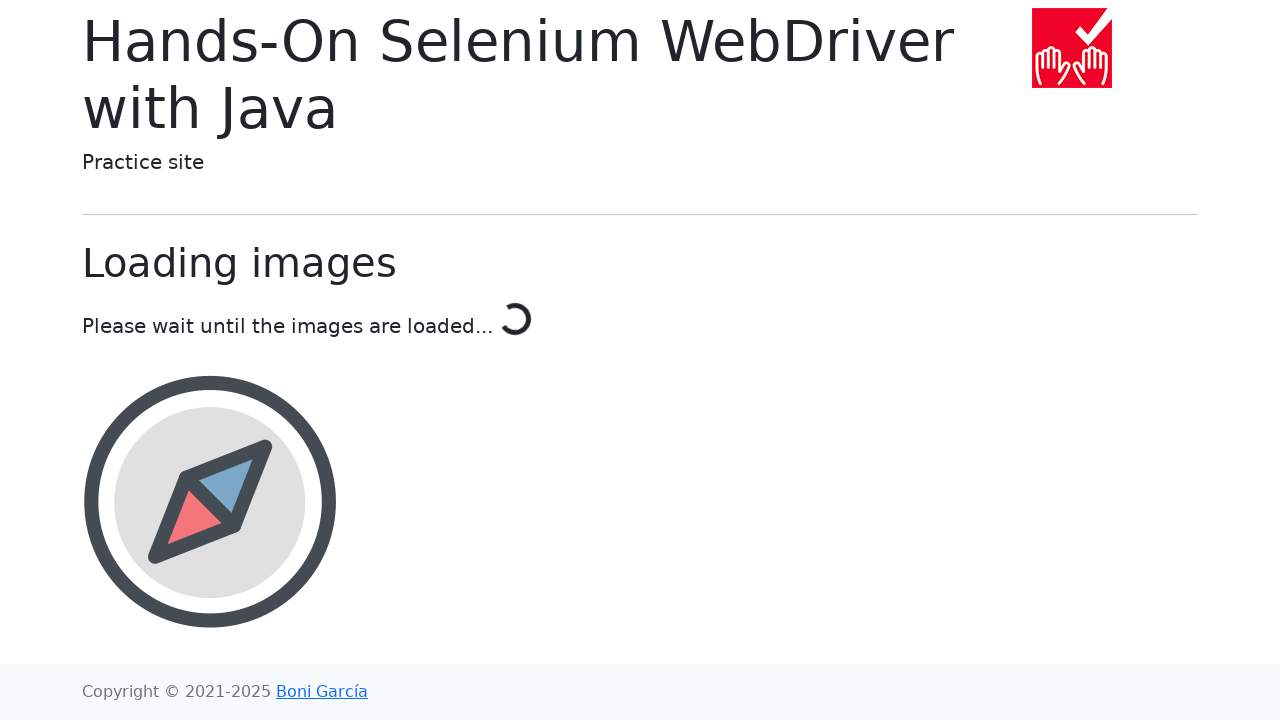

Navigated to loading images demo page
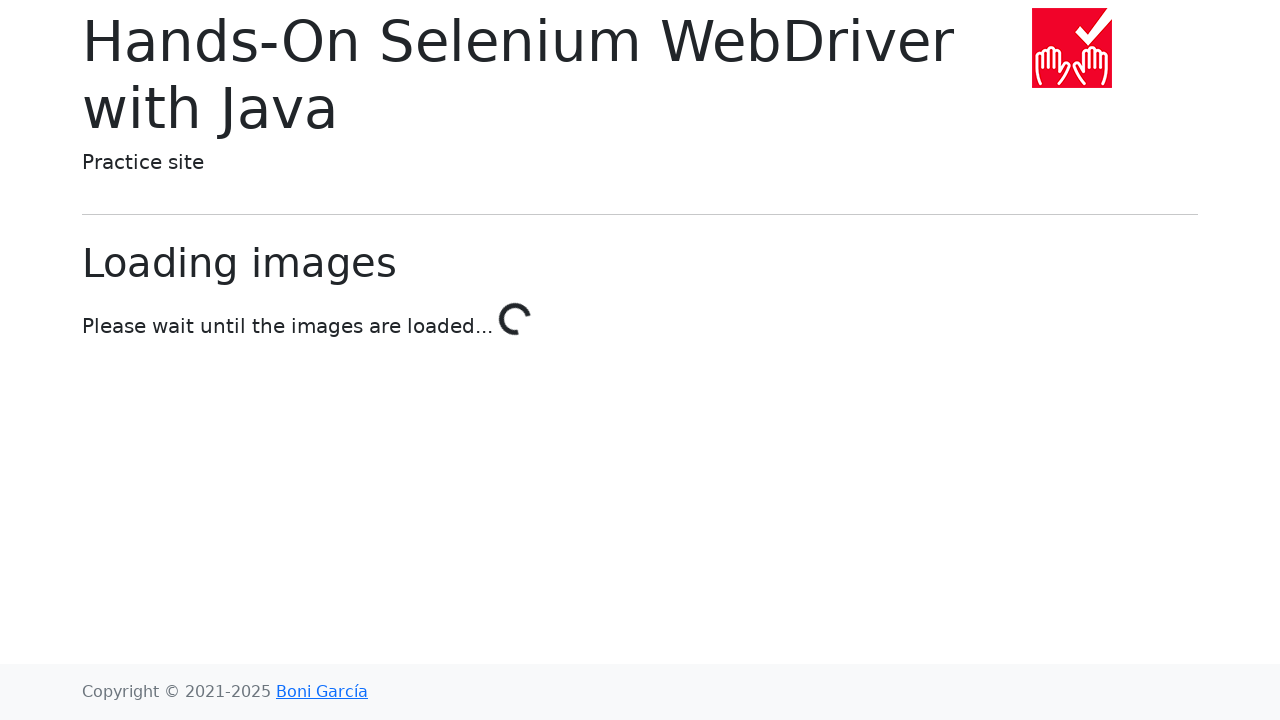

Award image element became visible and loaded
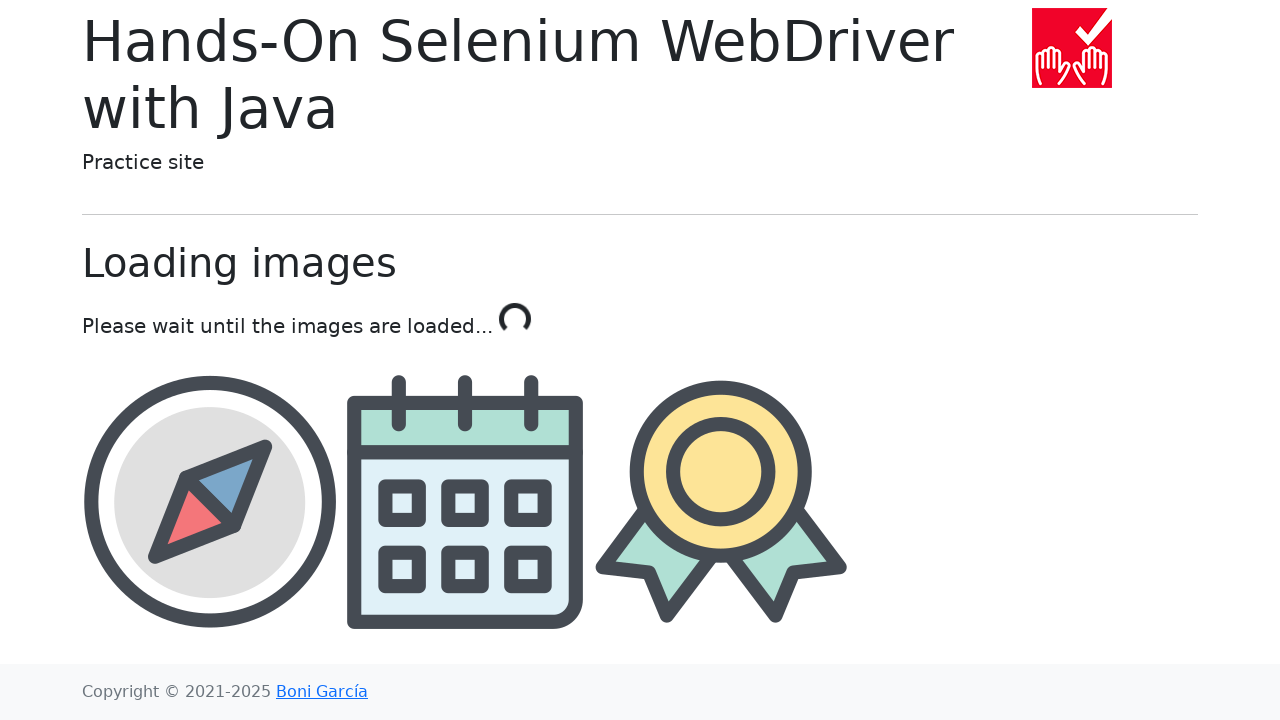

Retrieved src attribute from award image: img/award.png
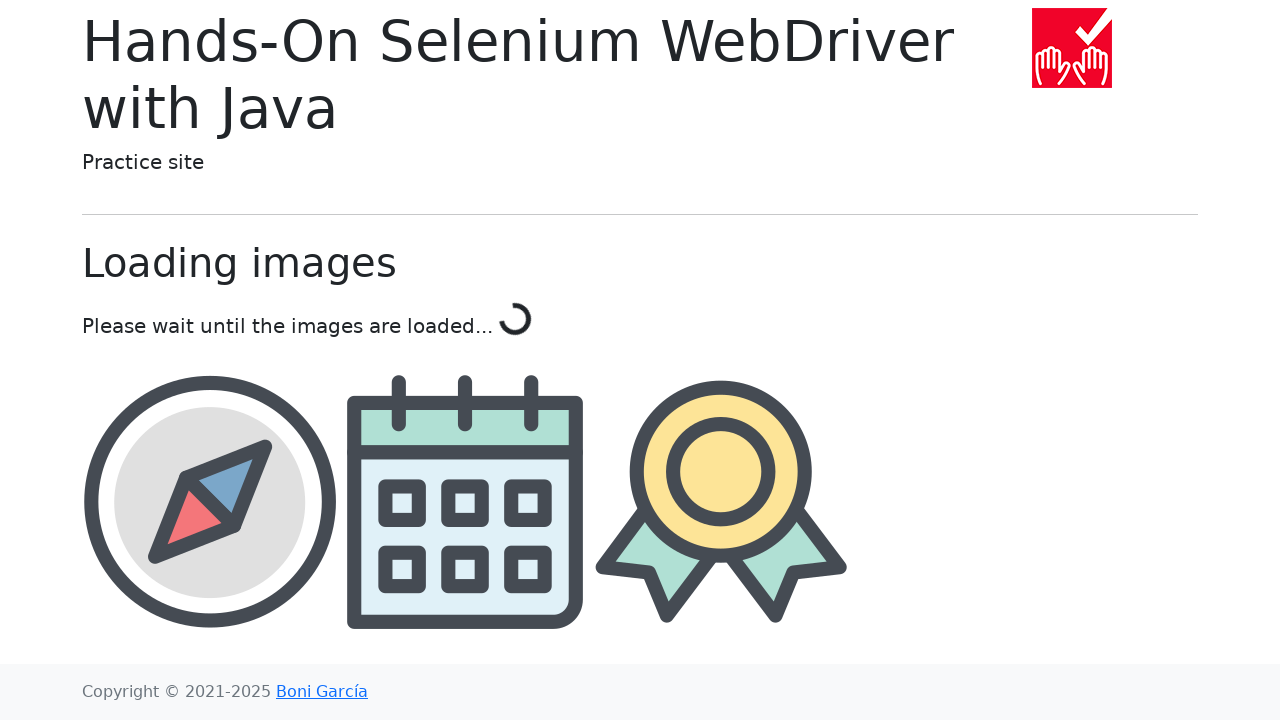

Verified that award image src attribute is not None
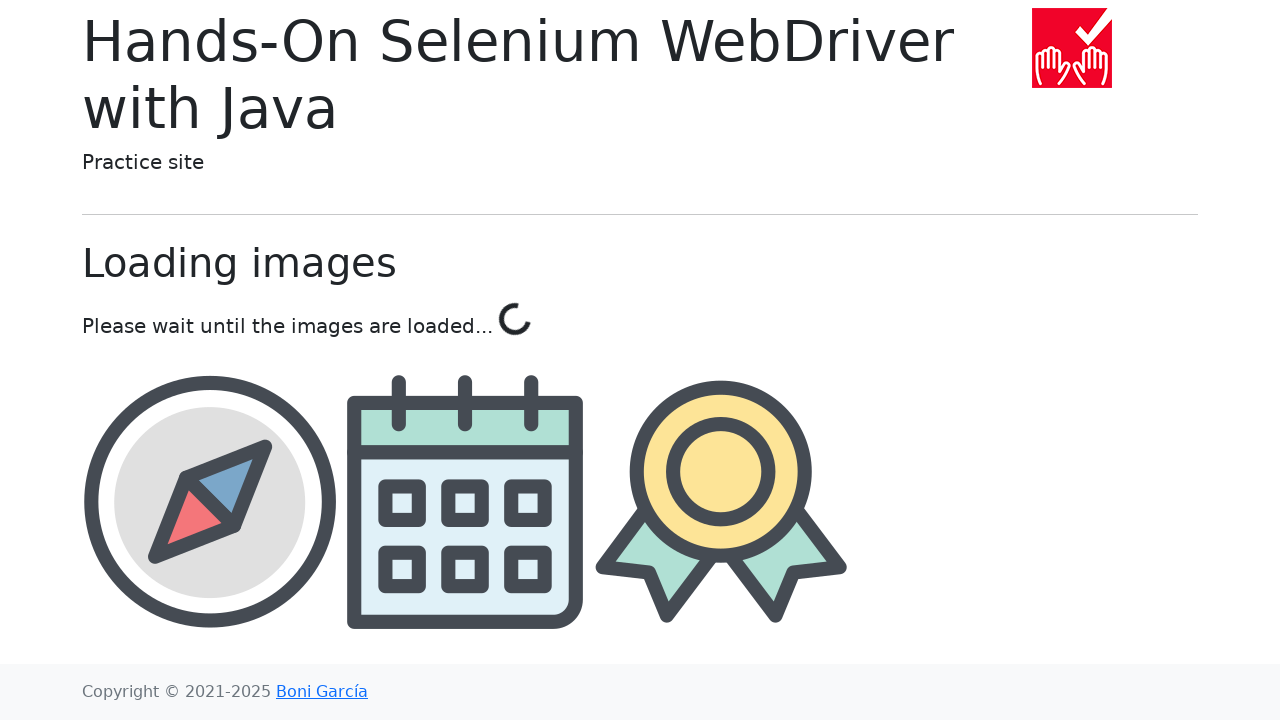

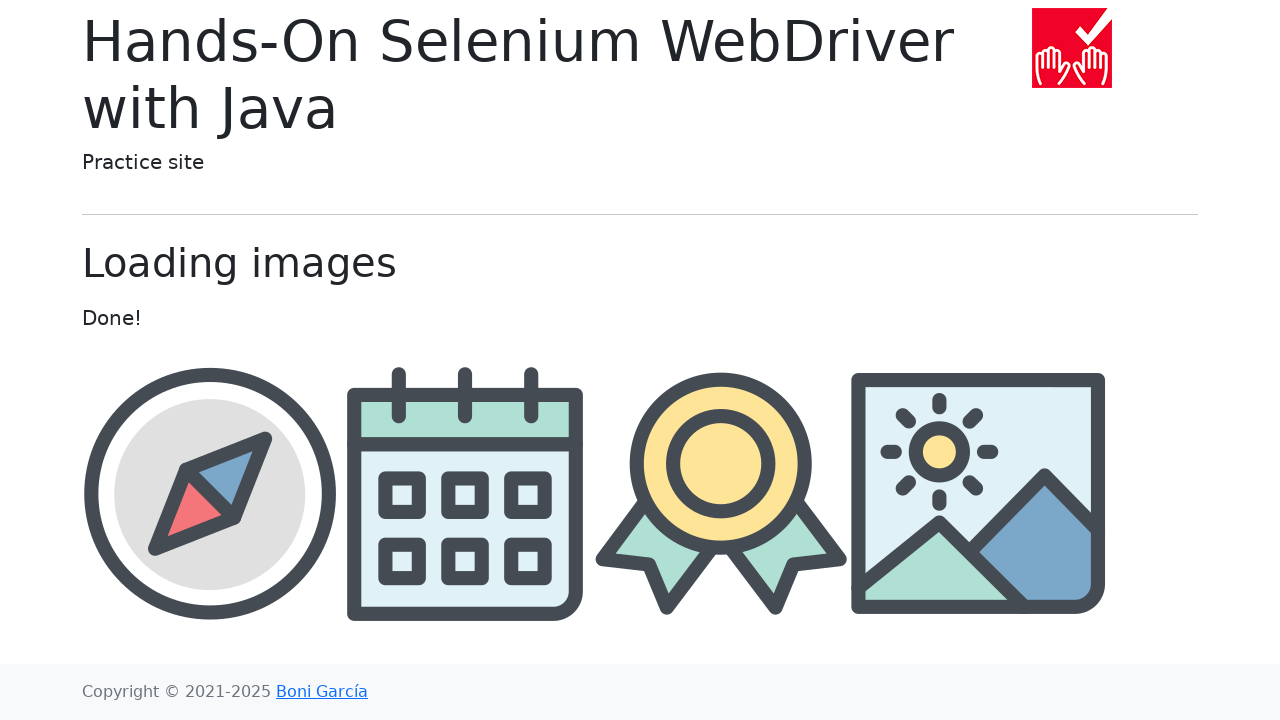